Tests right-click context menu functionality by performing a right-click action on a designated element

Starting URL: https://swisnl.github.io/jQuery-contextMenu/demo.html

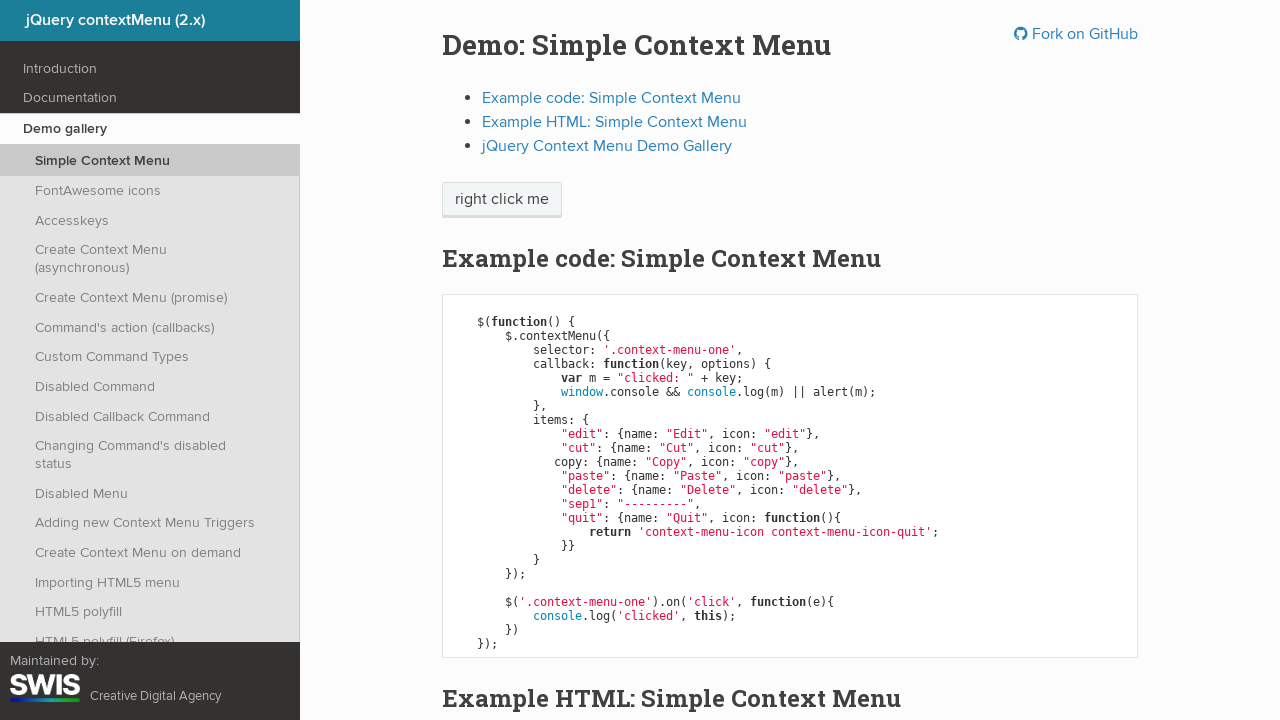

Located right-click target element with text 'right click me'
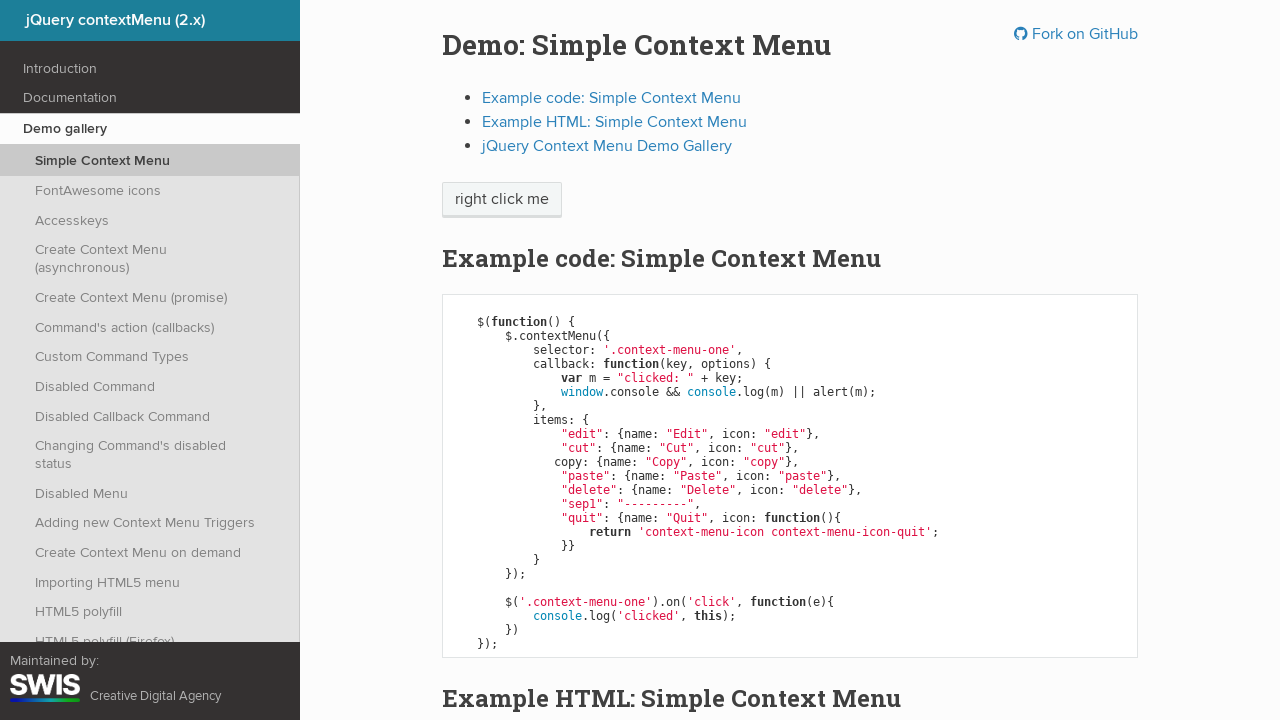

Performed right-click on the target element at (502, 200) on xpath=//span[text()='right click me']
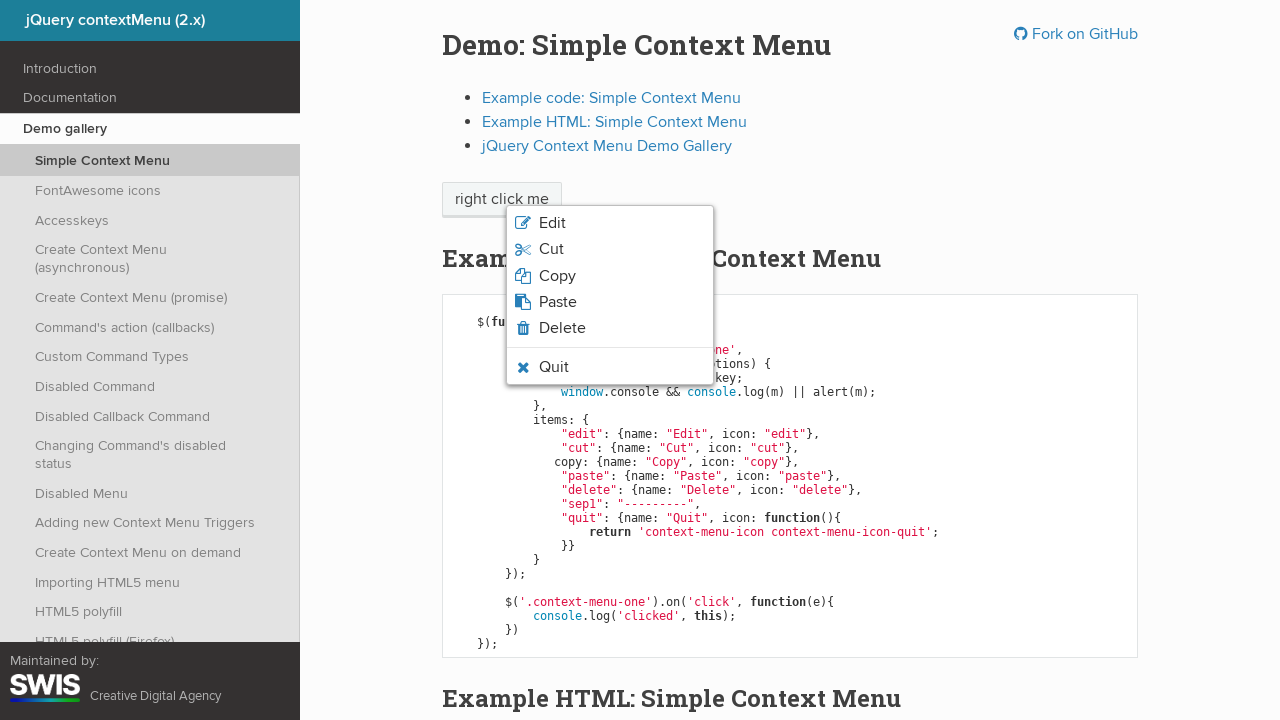

Waited for context menu to appear
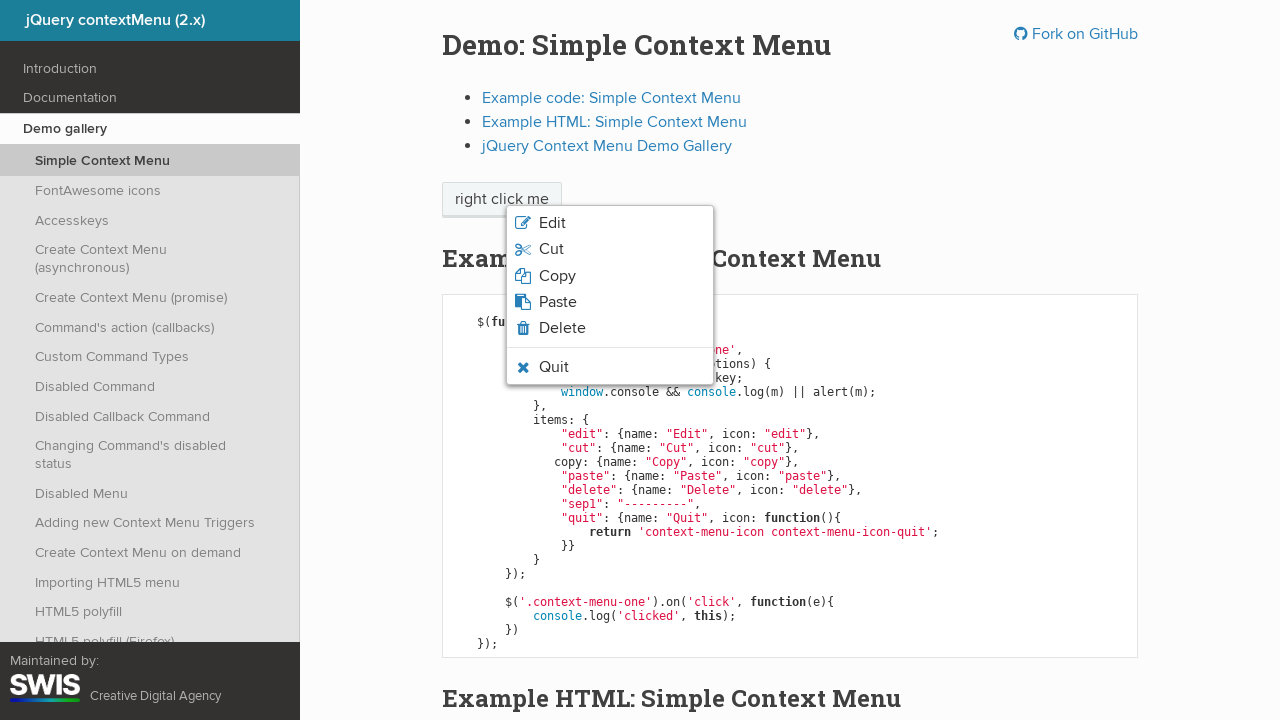

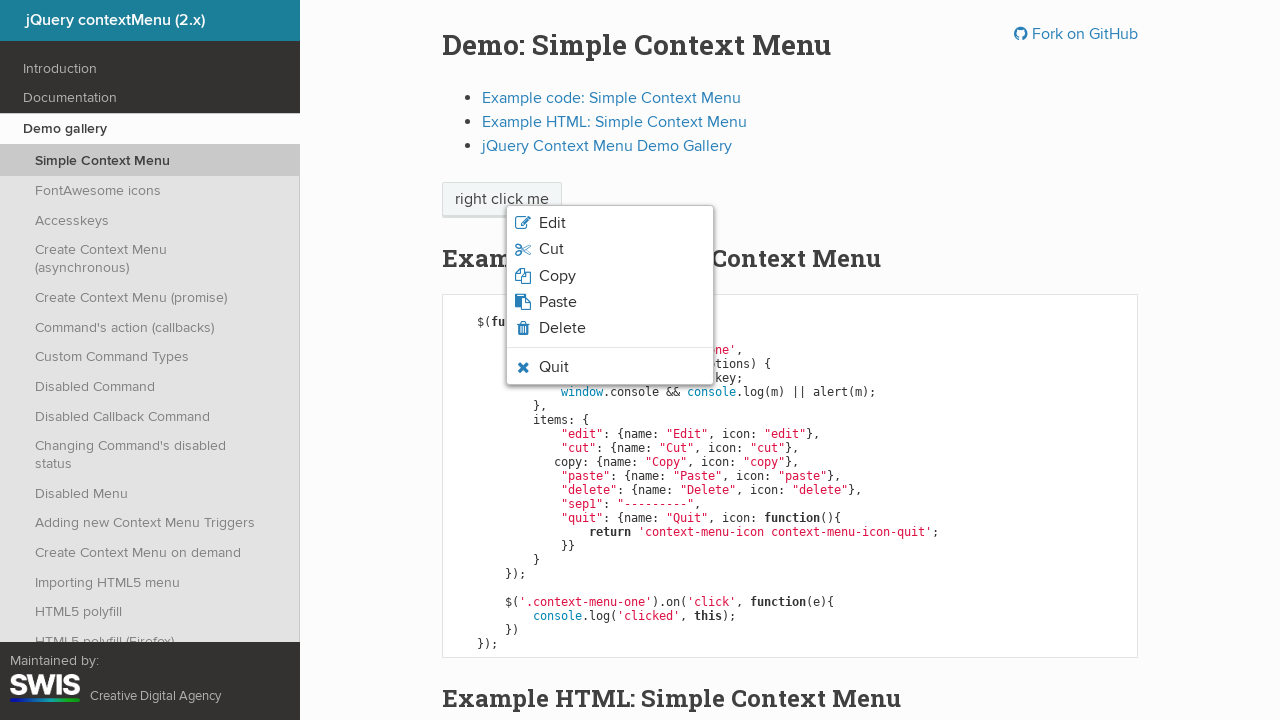